Tests that a registration button is disabled until a policy checkbox is clicked, then verifies the button becomes enabled after clicking the checkbox.

Starting URL: https://egov.danang.gov.vn/reg

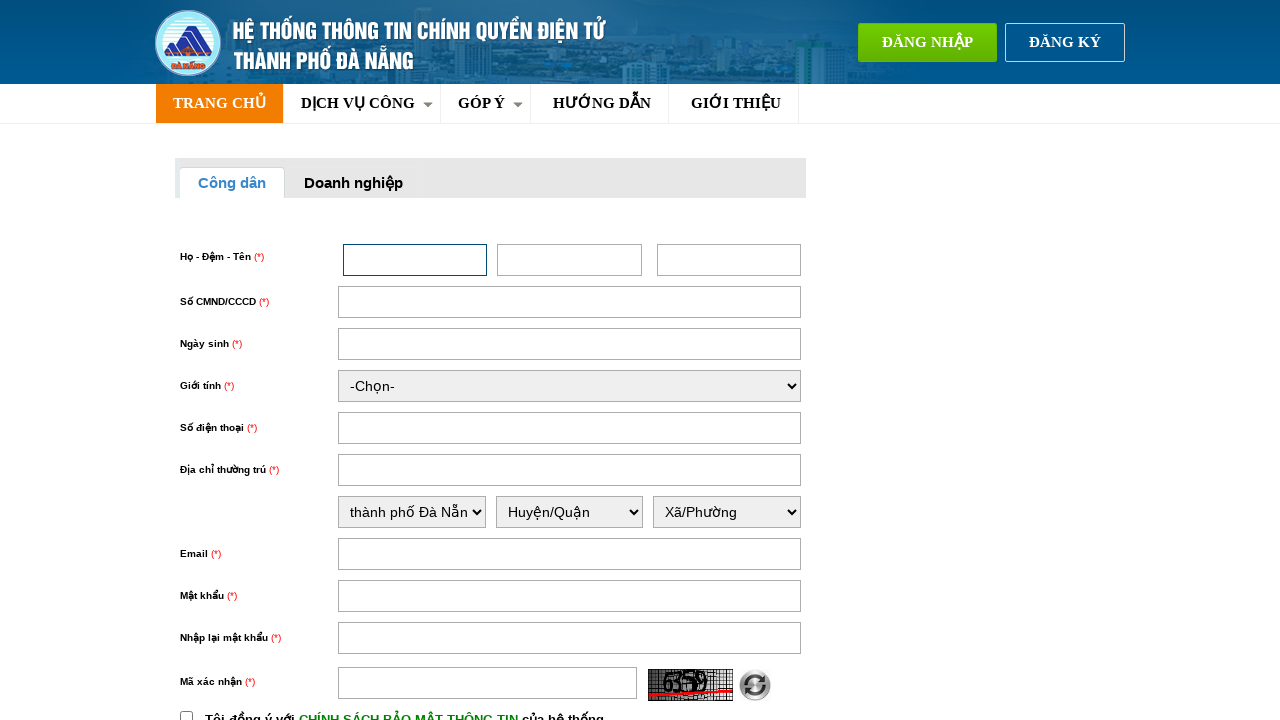

Navigated to registration page at https://egov.danang.gov.vn/reg
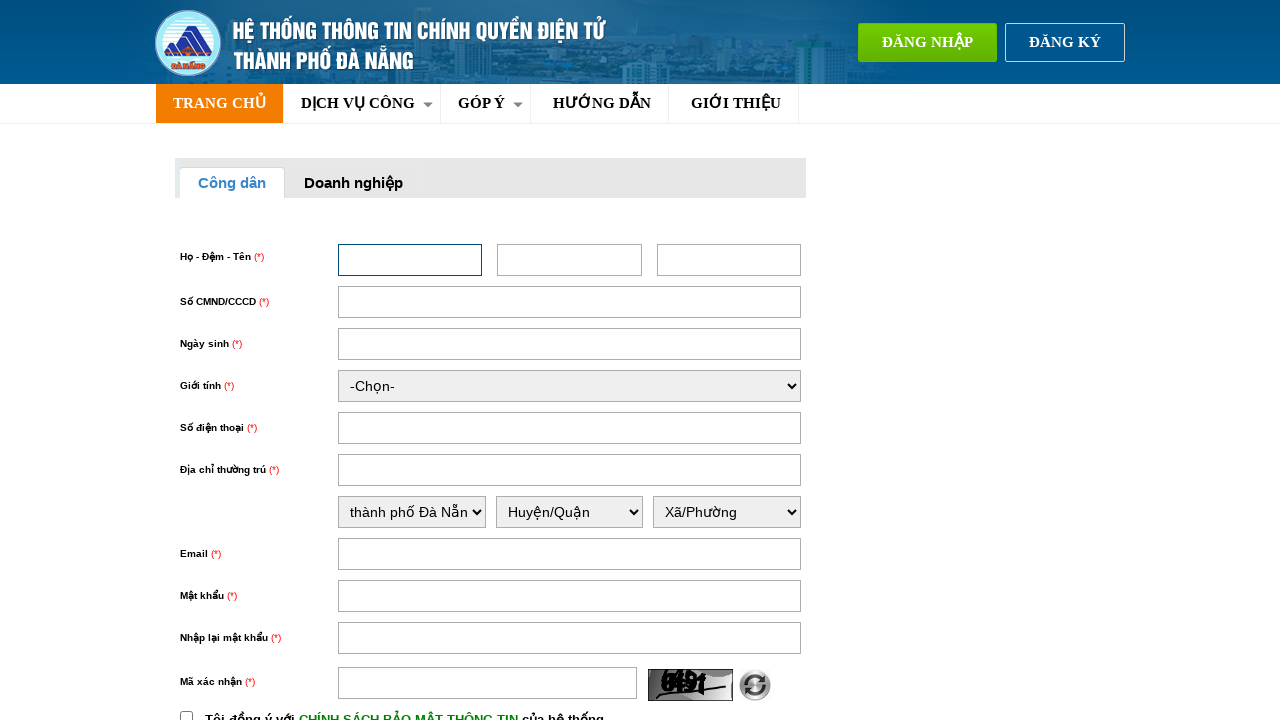

Located the register button element
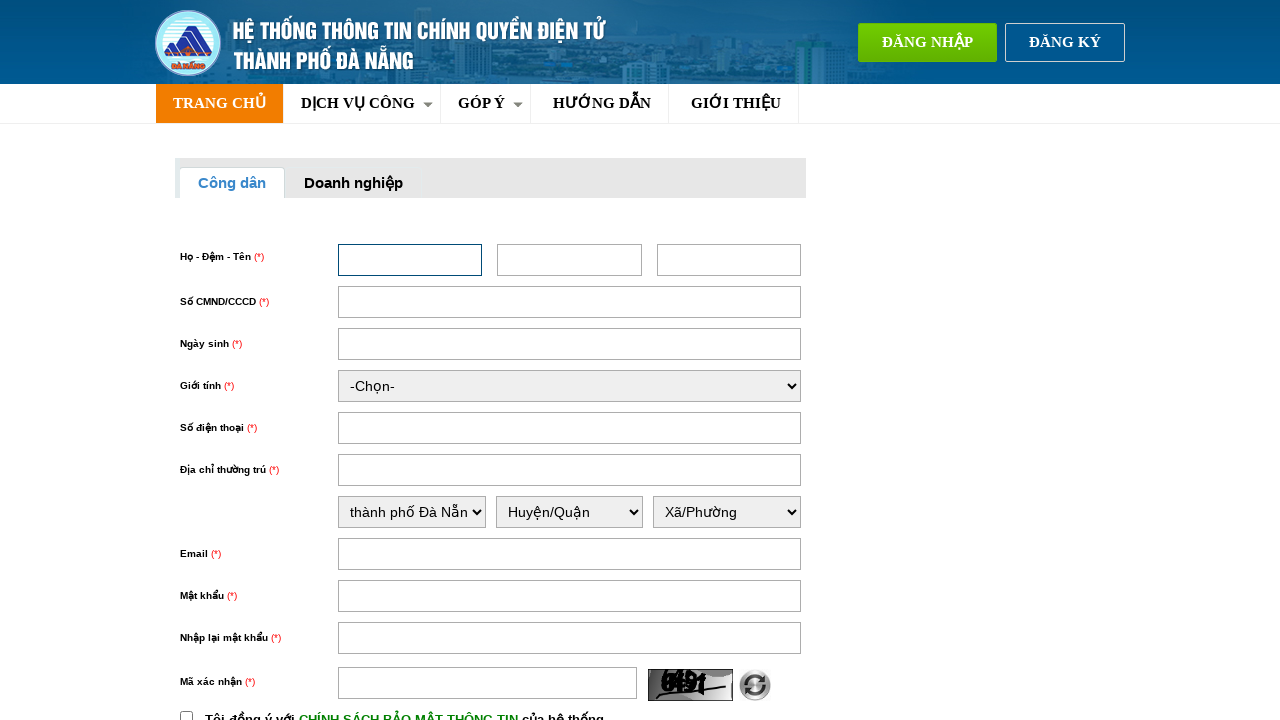

Verified that register button is disabled before policy checkbox is clicked
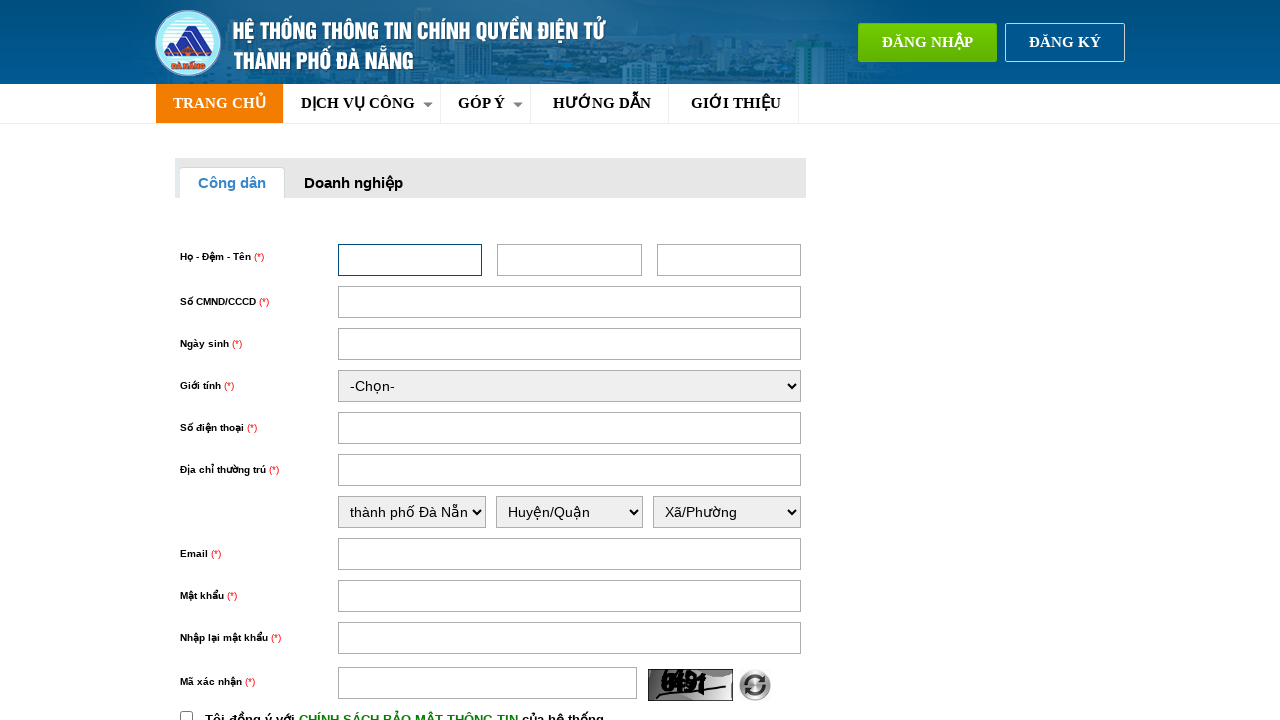

Clicked the policy checkbox at (186, 714) on input#chinhSach
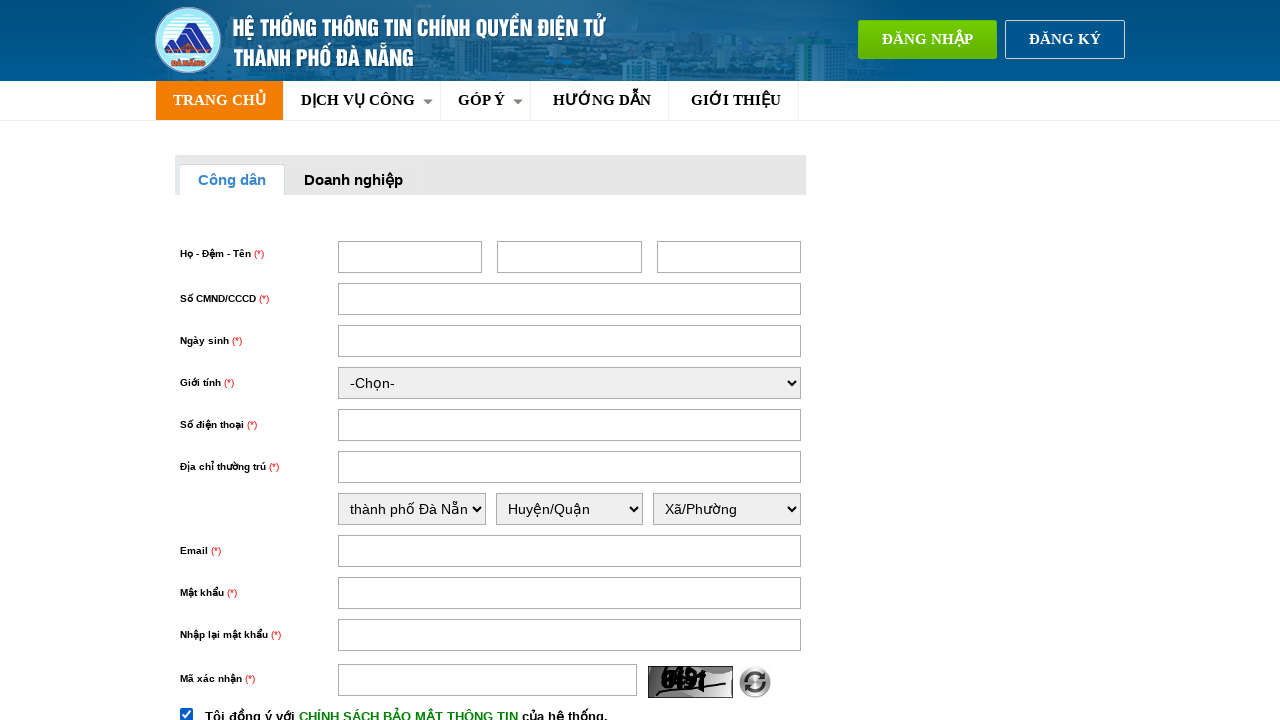

Verified that register button is enabled after policy checkbox was clicked
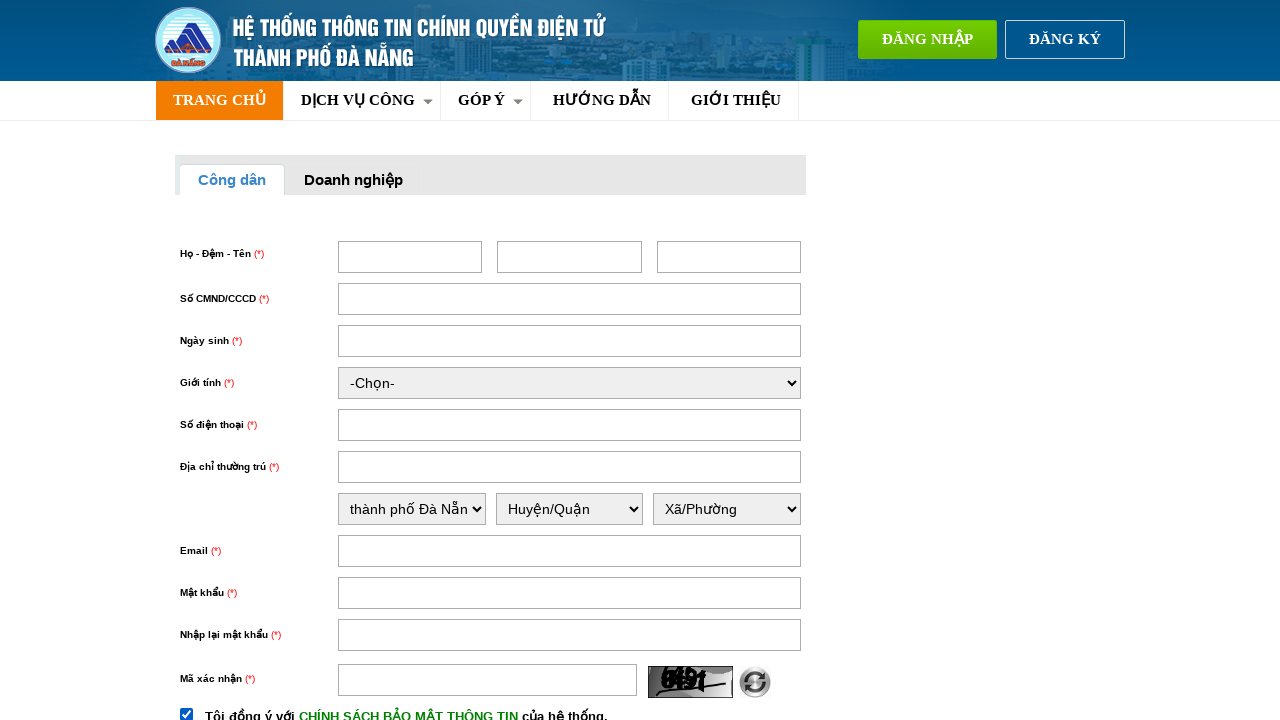

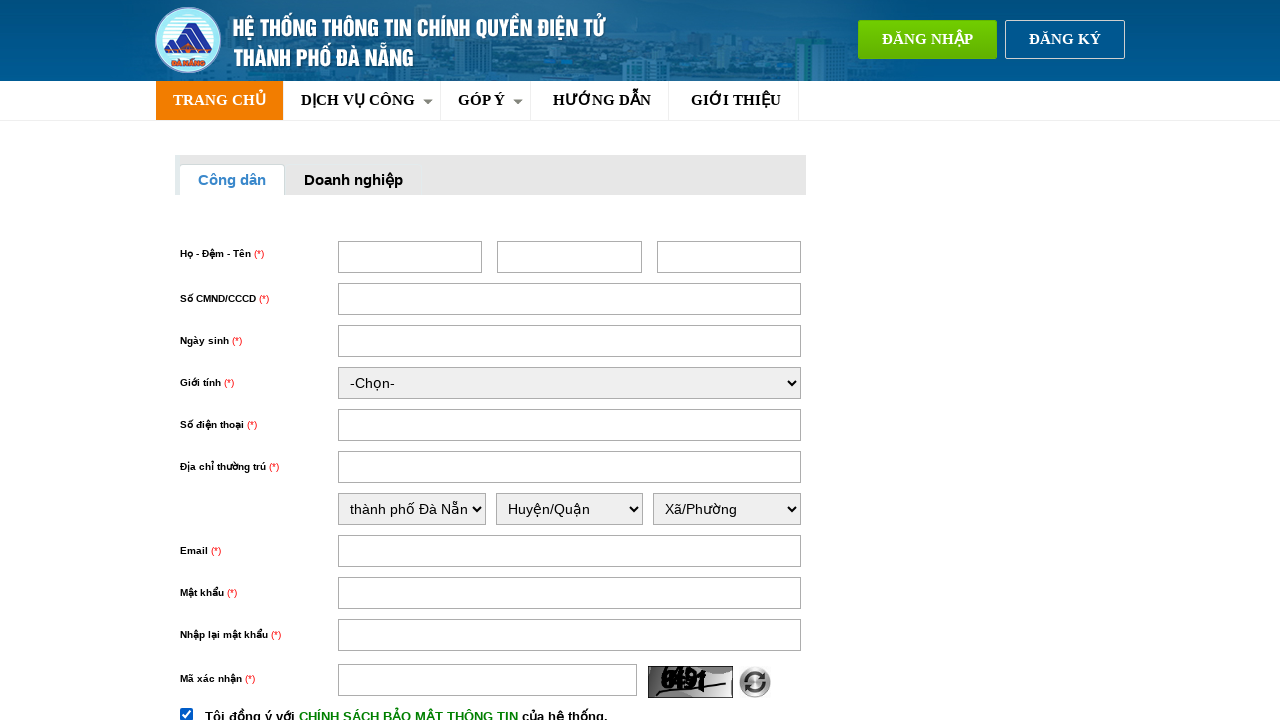